Tests that the text input field is cleared after adding a todo item

Starting URL: https://demo.playwright.dev/todomvc

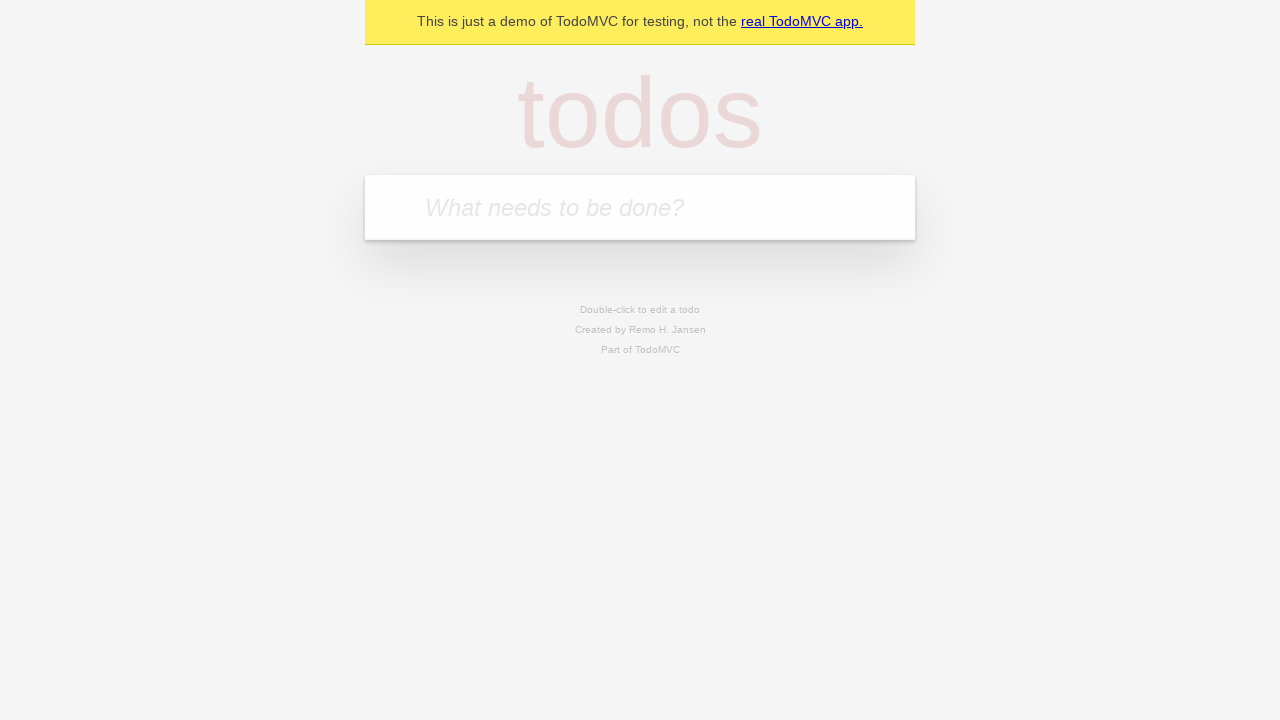

Located the todo input field by placeholder text
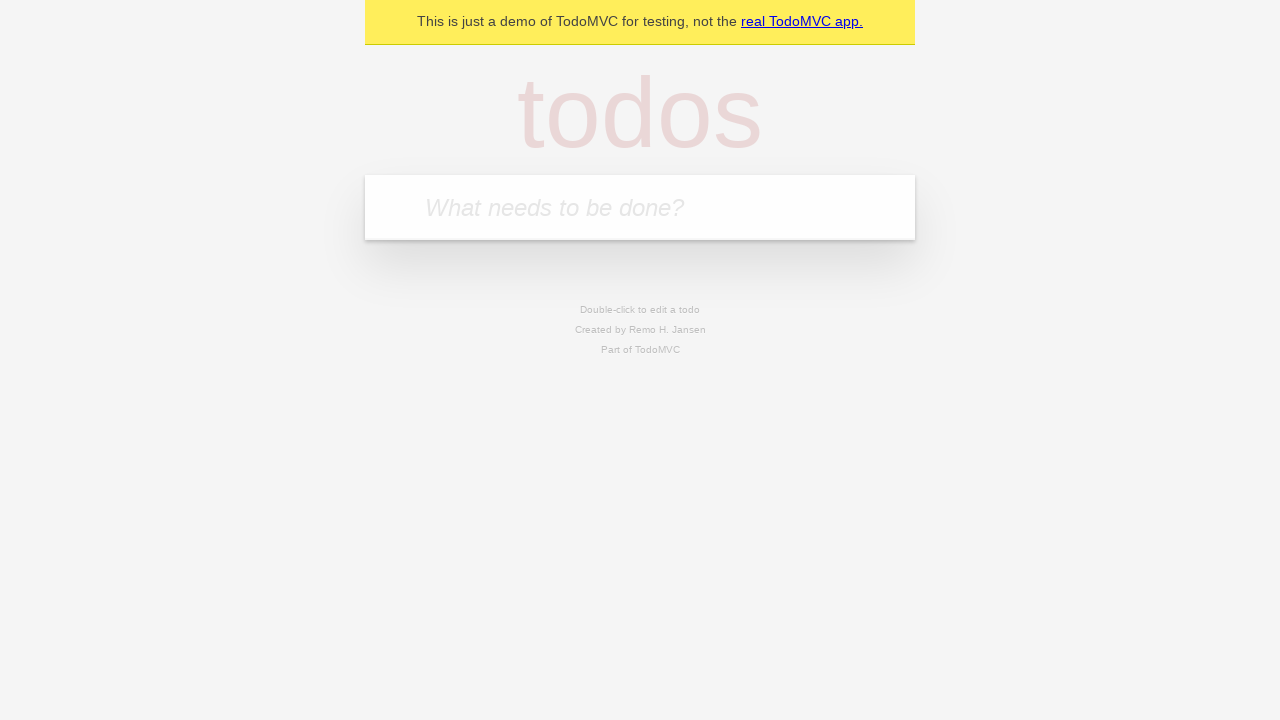

Filled todo input field with 'buy some cheese' on internal:attr=[placeholder="What needs to be done?"i]
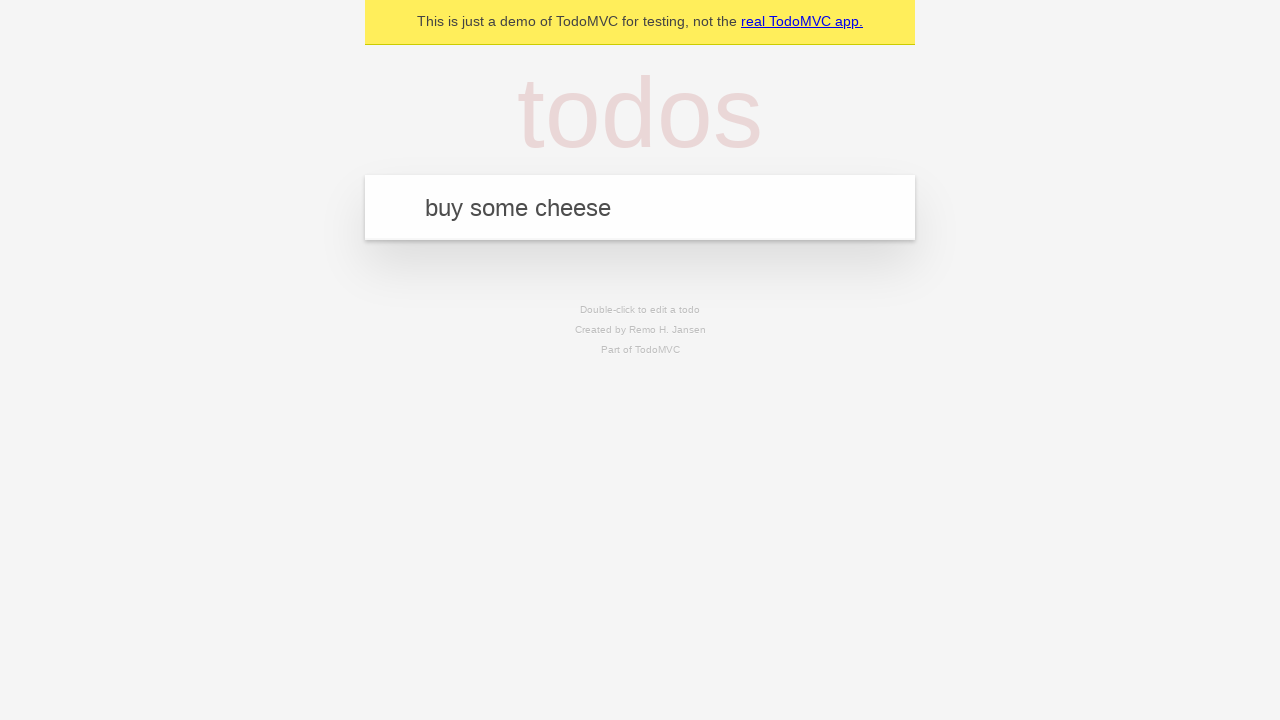

Pressed Enter to add the todo item on internal:attr=[placeholder="What needs to be done?"i]
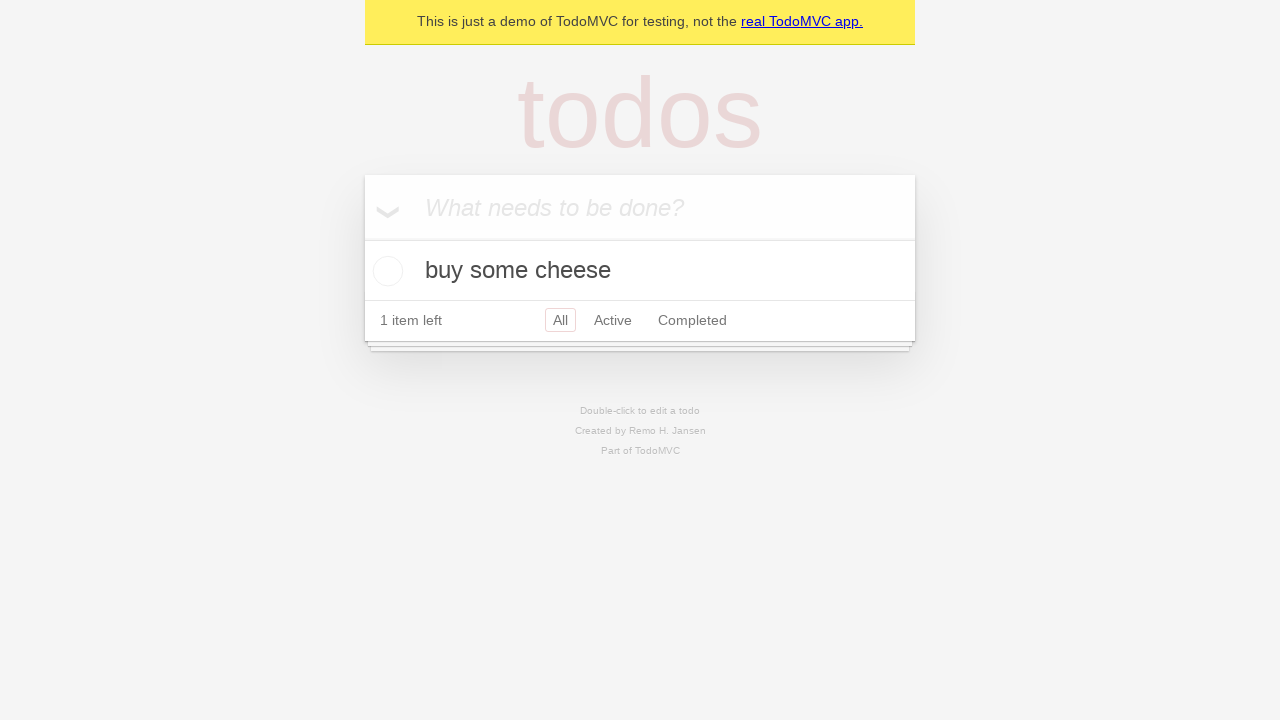

Todo item appeared in the list
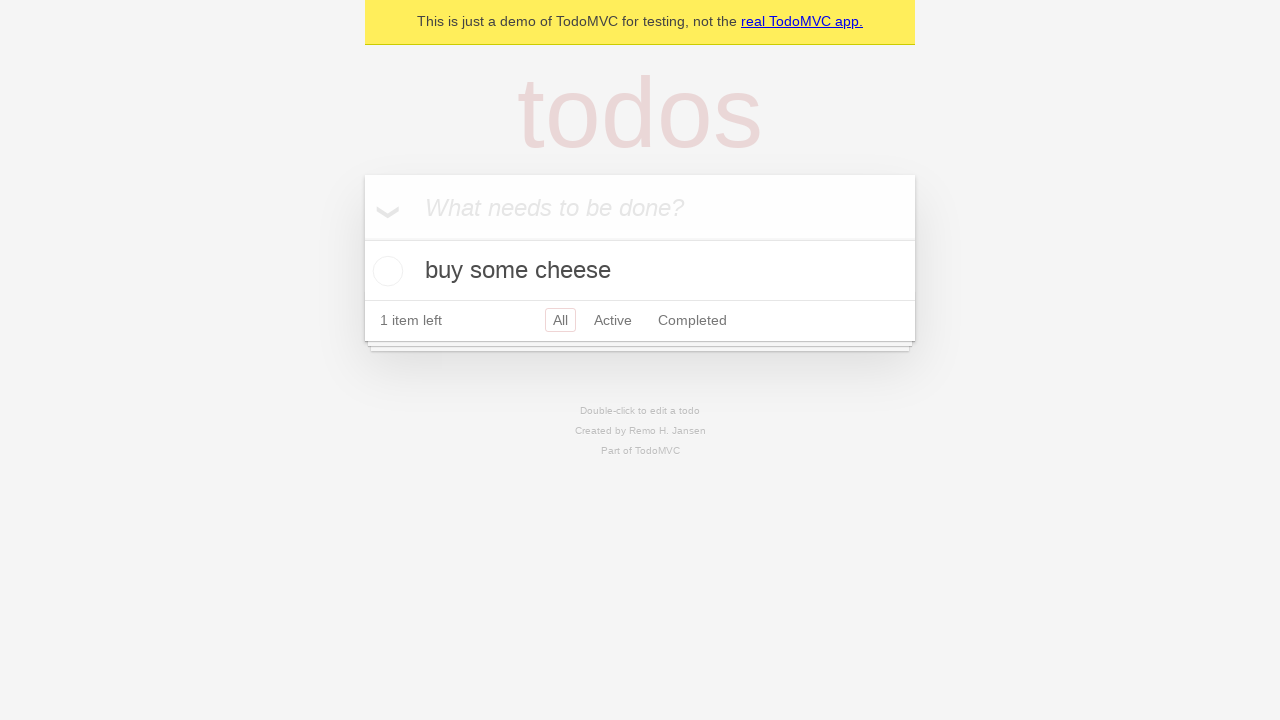

Verified that the text input field is empty after adding item
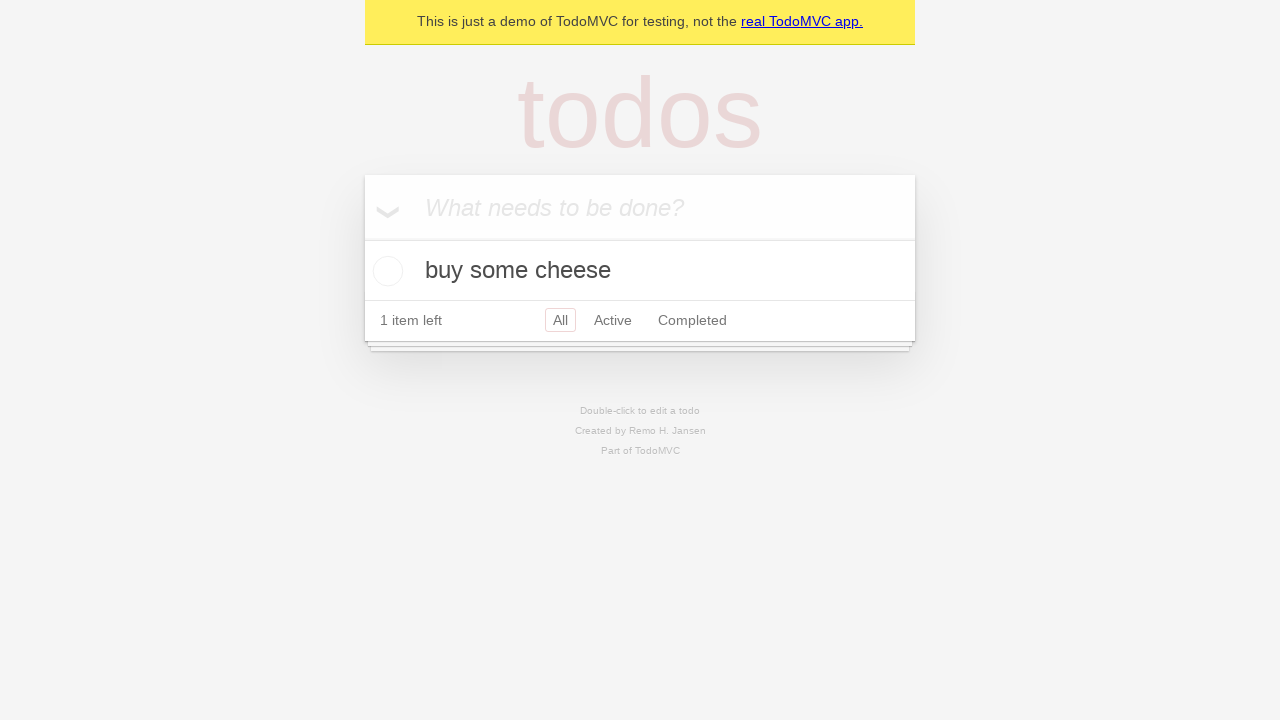

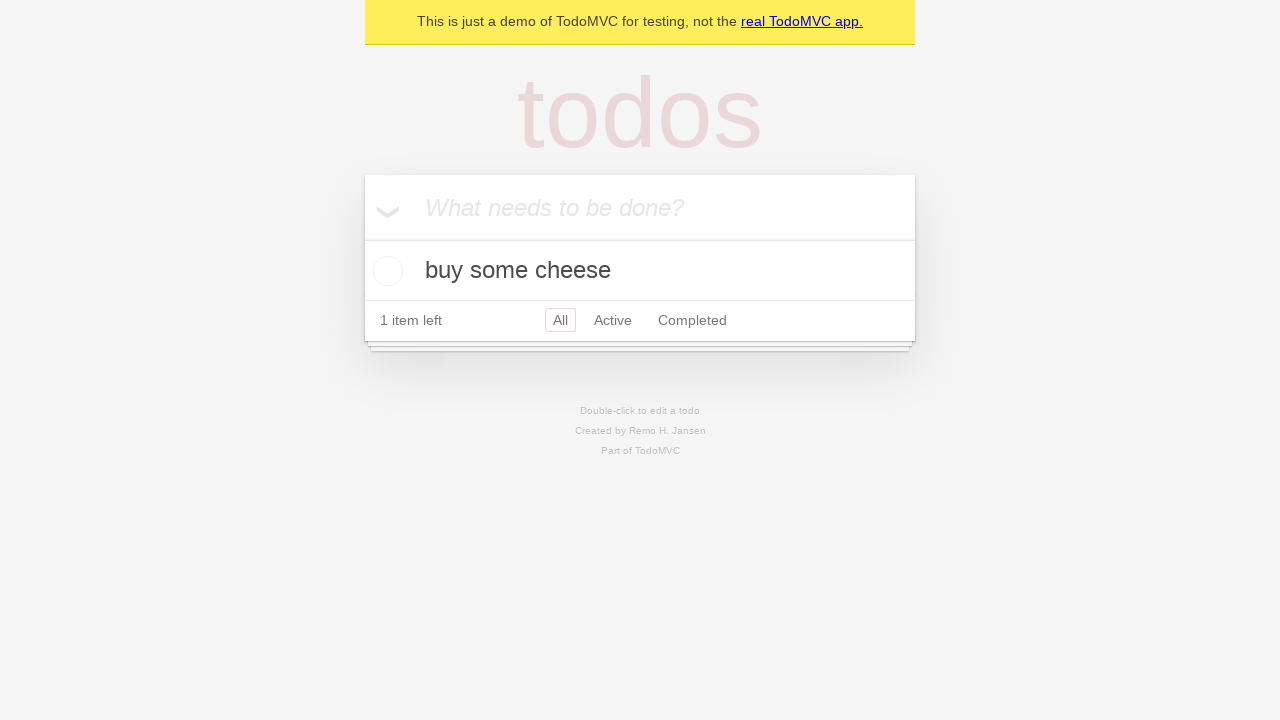